Navigates to train listing page between Chennai and Bengaluru stations, disables date-only filter, and verifies train information is displayed

Starting URL: https://erail.in/trains-between-stations/mgr-chennai-ctr-MAS/ksr-bengaluru-SBC

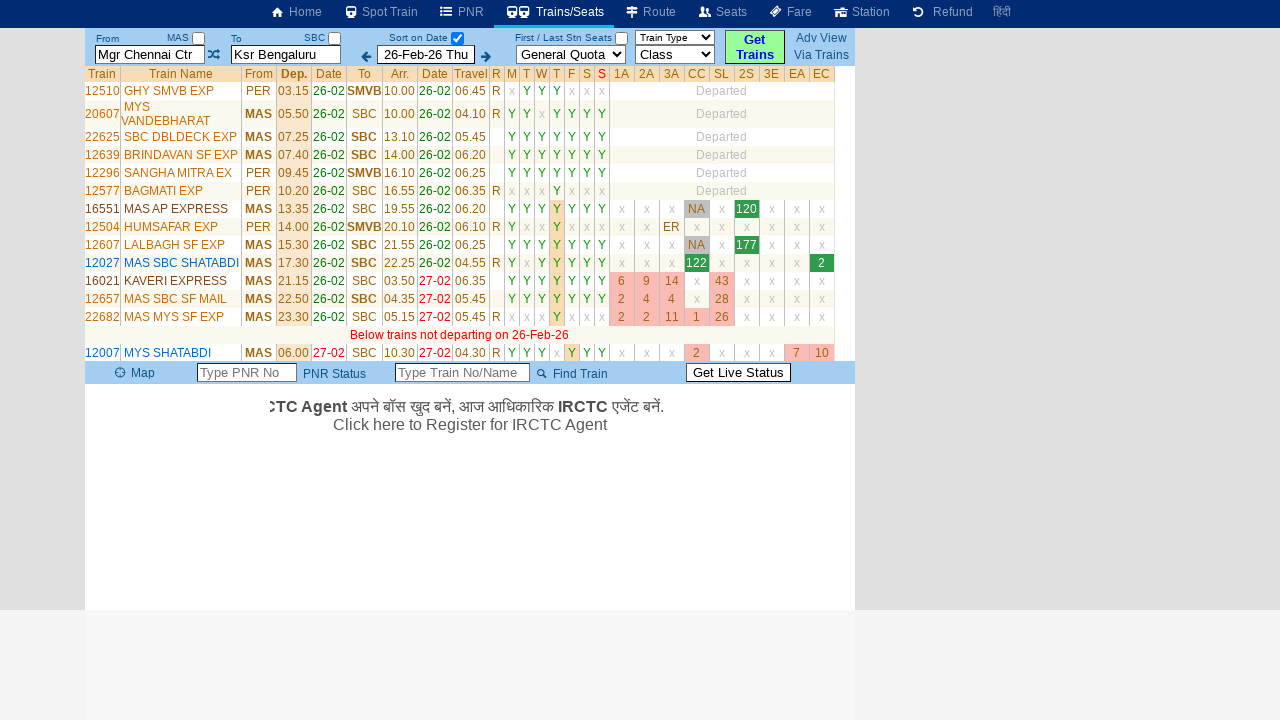

Clicked 'Sort on Date' checkbox to disable date-only filter at (457, 38) on input#chkSelectDateOnly
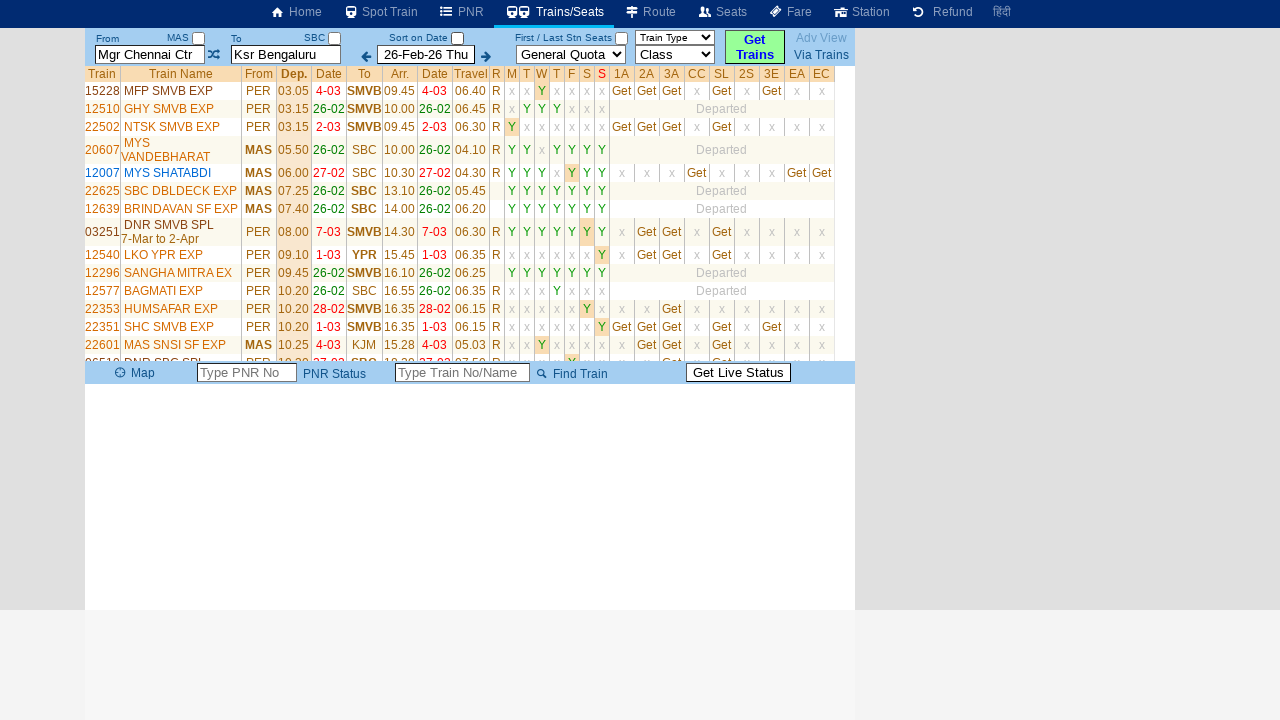

Train list loaded and became visible
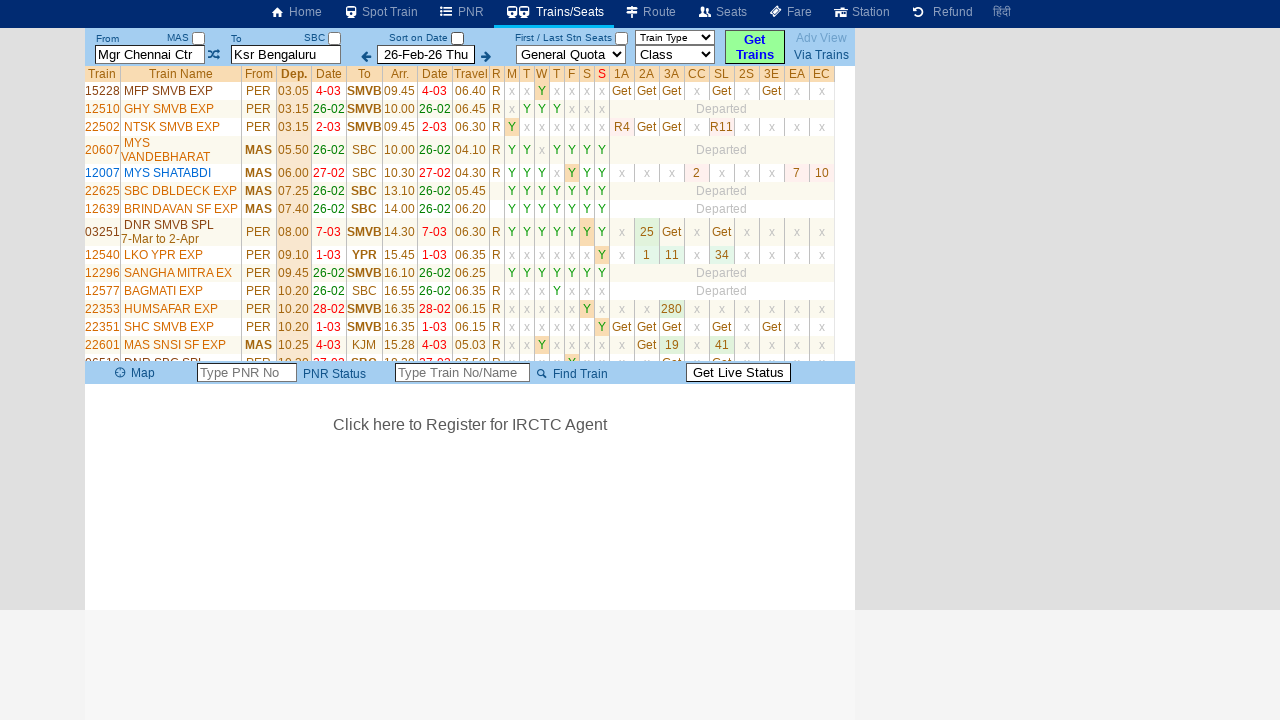

Retrieved train name elements from the train list
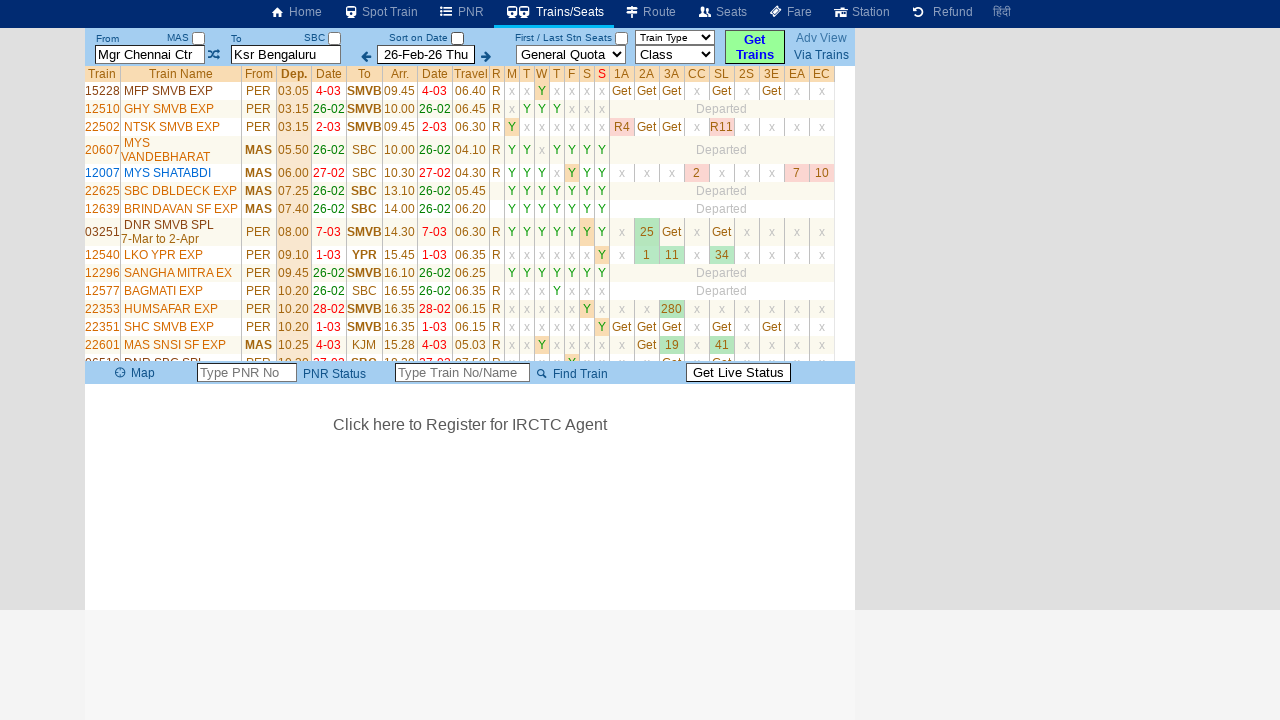

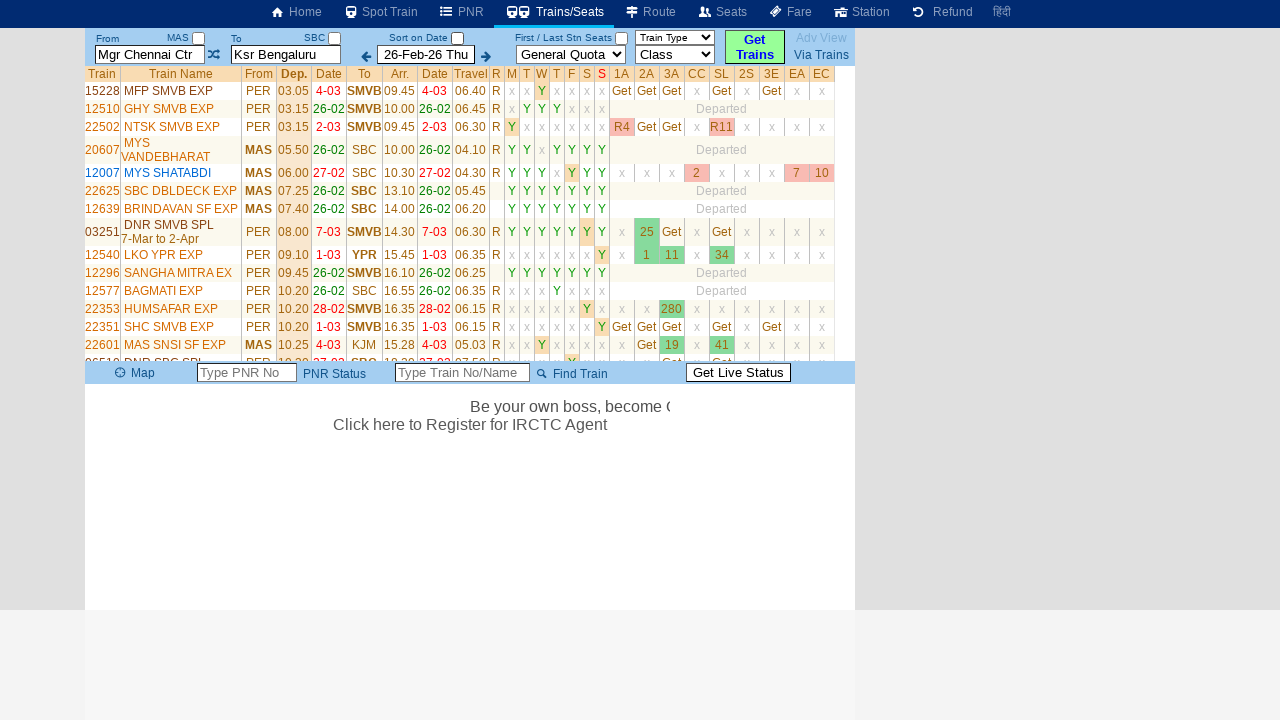